Clicks the Dropdown link and verifies navigation to the dropdown page by checking the H3 heading text

Starting URL: https://the-internet.herokuapp.com/

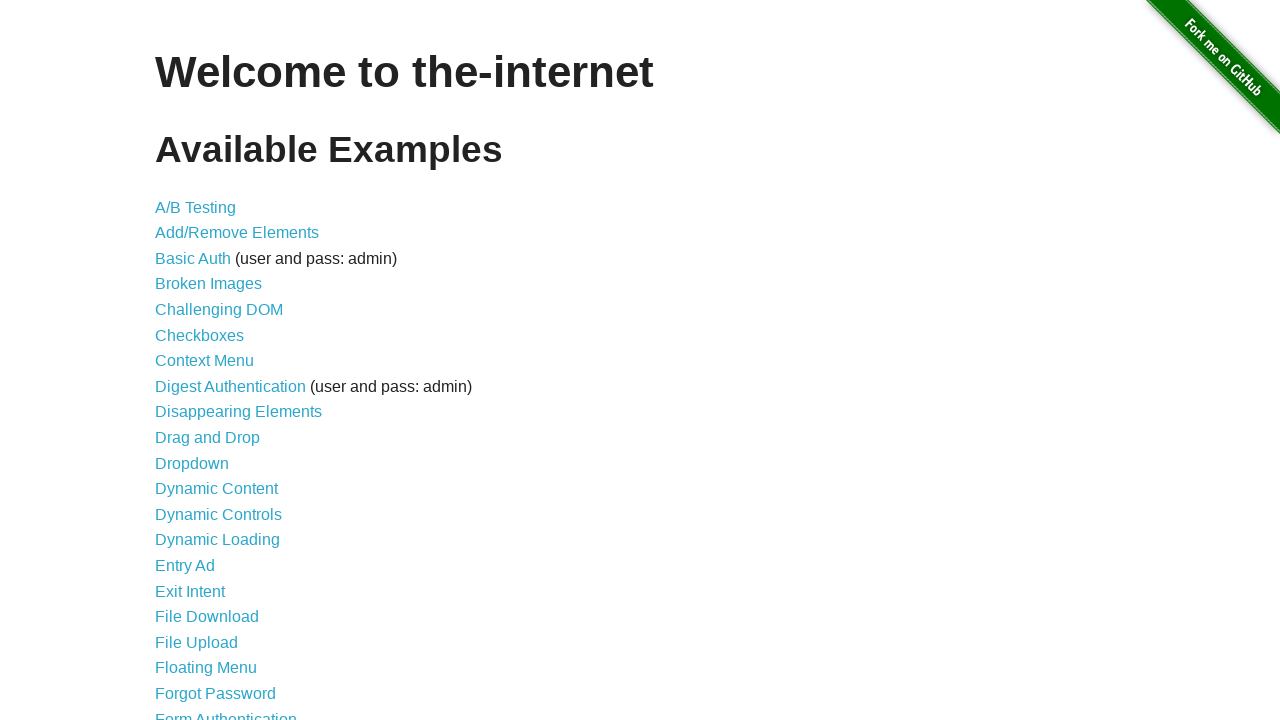

Navigated to the-internet.herokuapp.com homepage
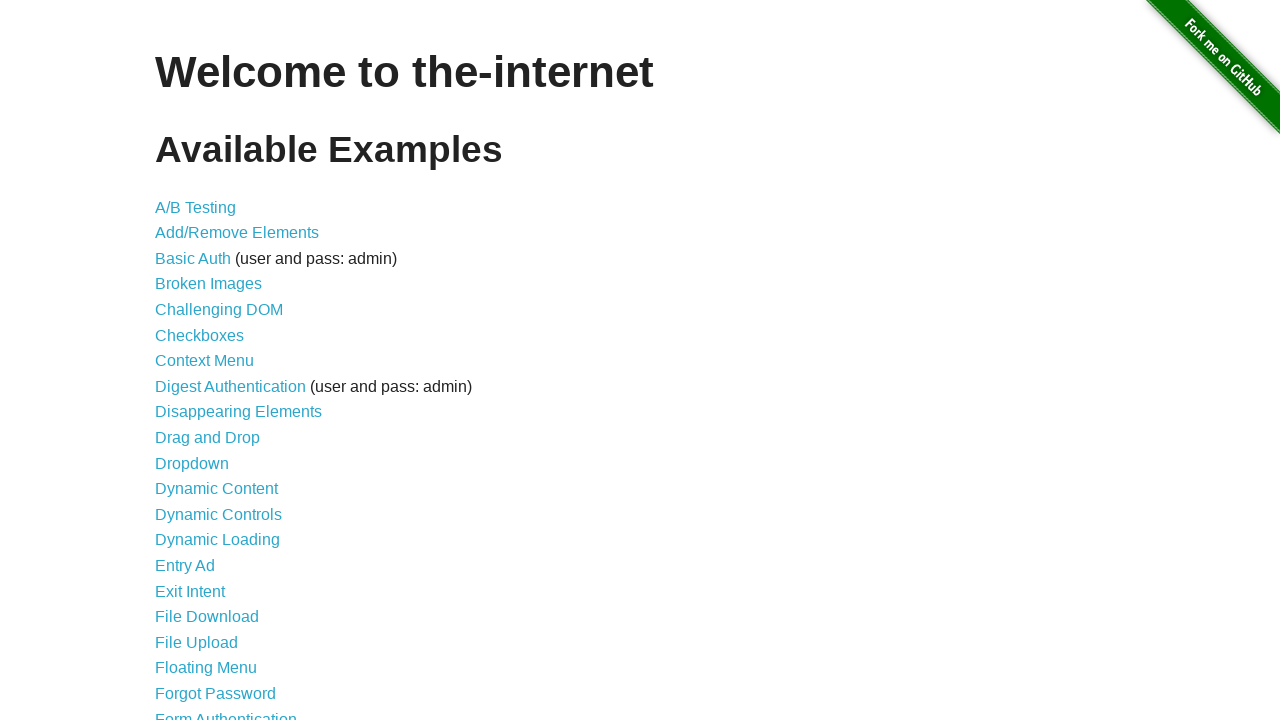

Clicked the Dropdown link at (192, 463) on a[href='/dropdown']
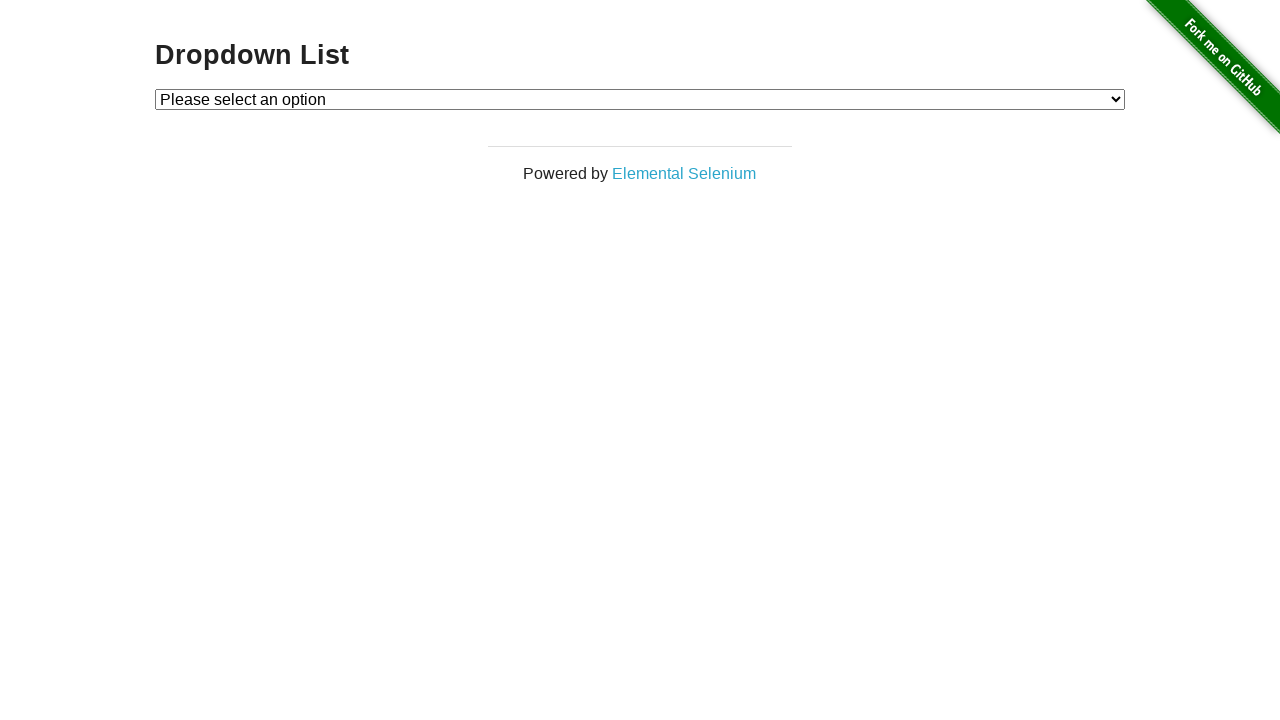

Retrieved H3 heading text from dropdown page
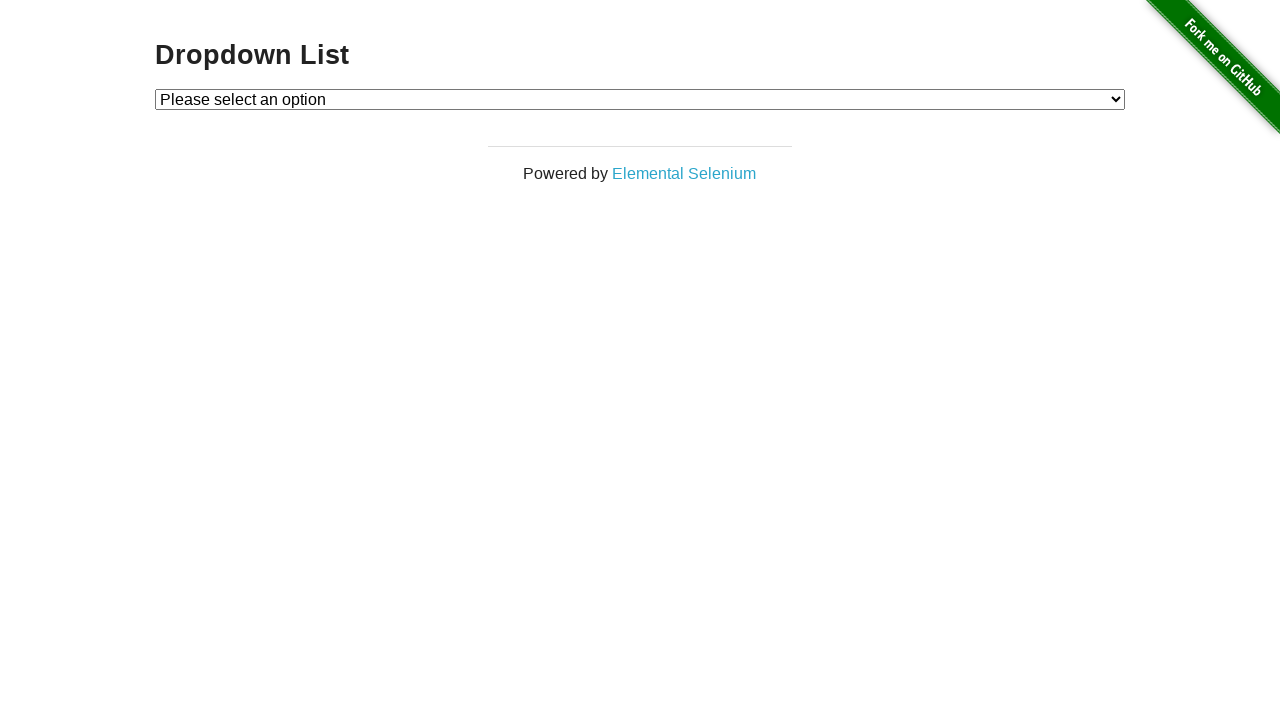

Verified H3 heading text is 'Dropdown List'
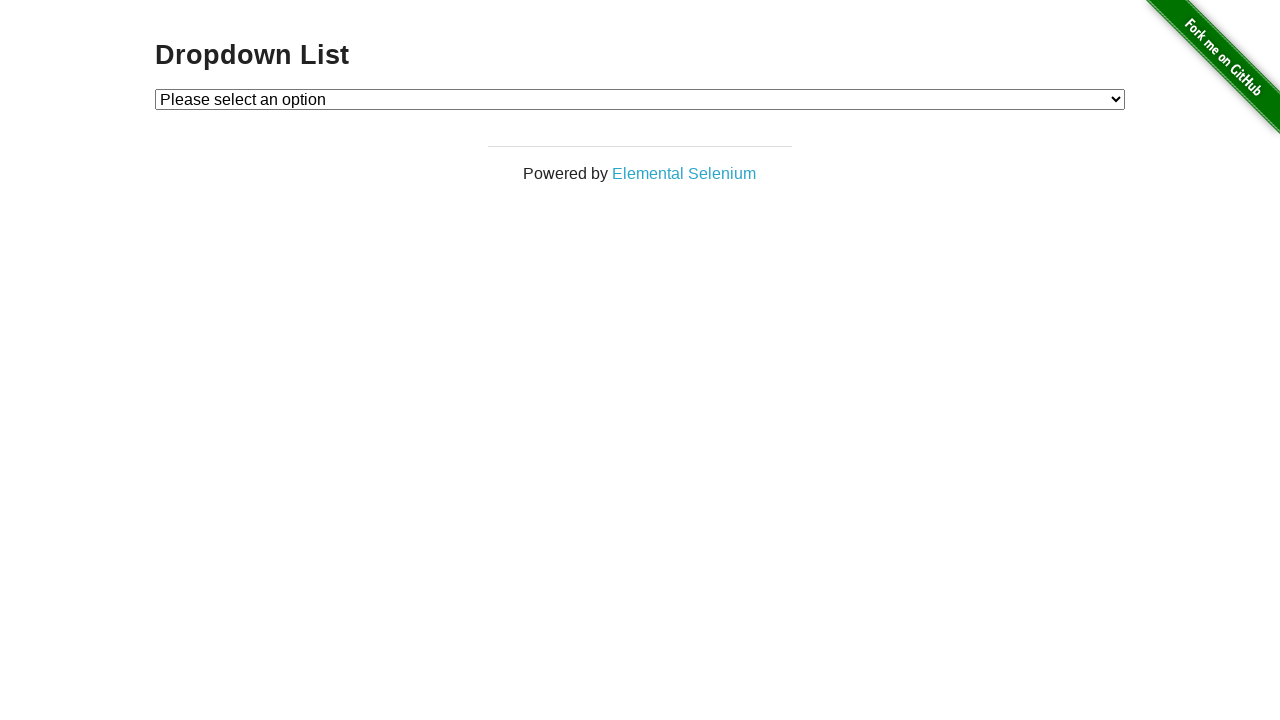

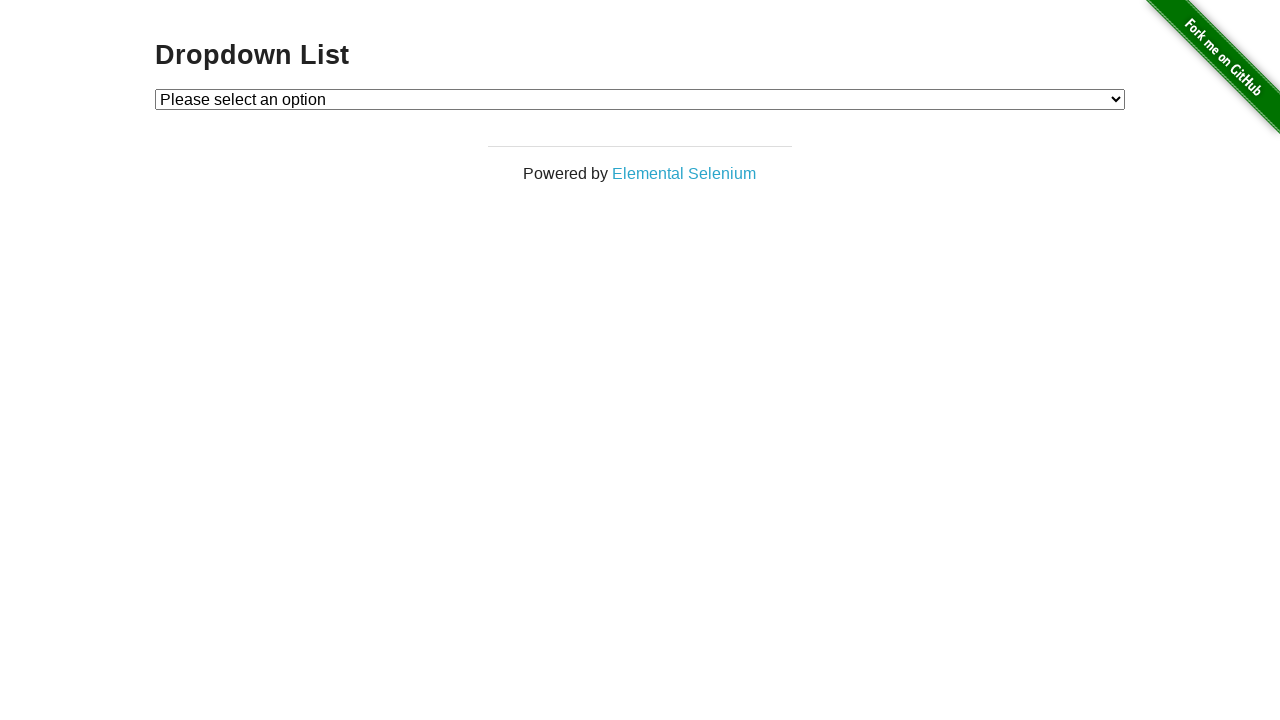